Tests the HSBC property valuation tool by selecting options from cascading dropdown menus for region, district, estate, building, floor, and block fields.

Starting URL: https://www.hsbc.com.hk/zh-hk/mortgages/tools/property-valuation/

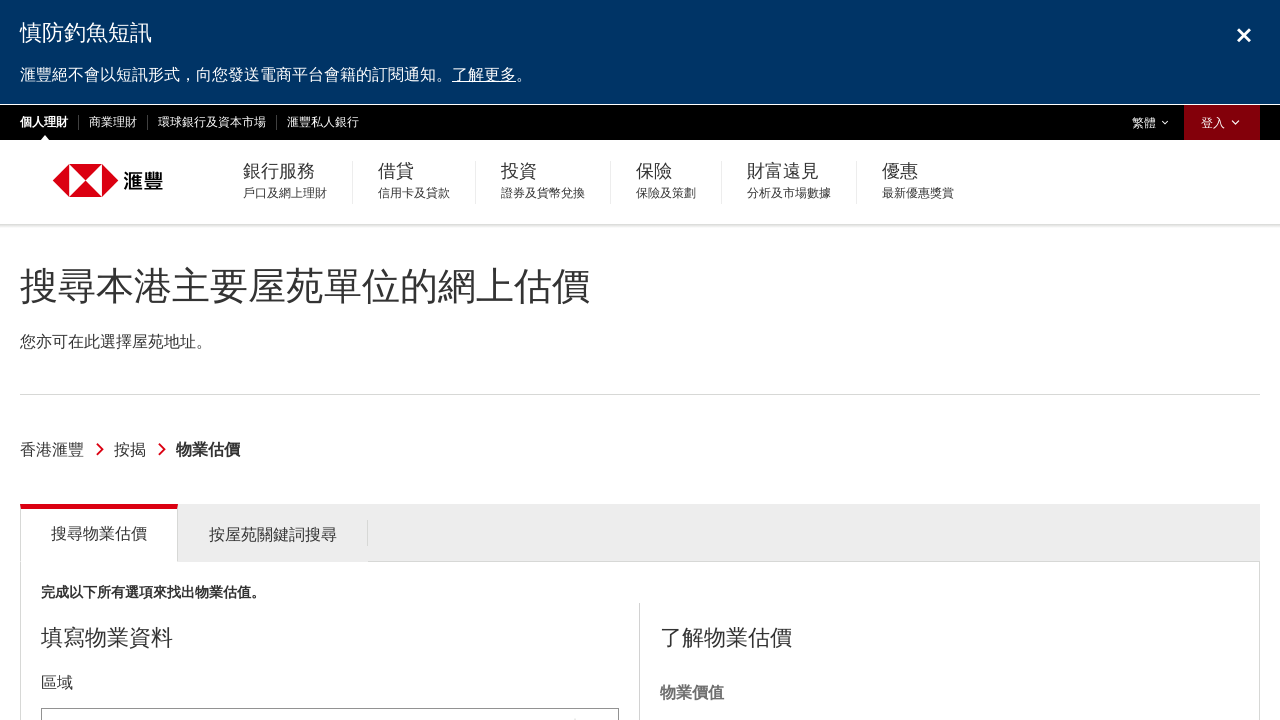

Page loaded and network idle state reached
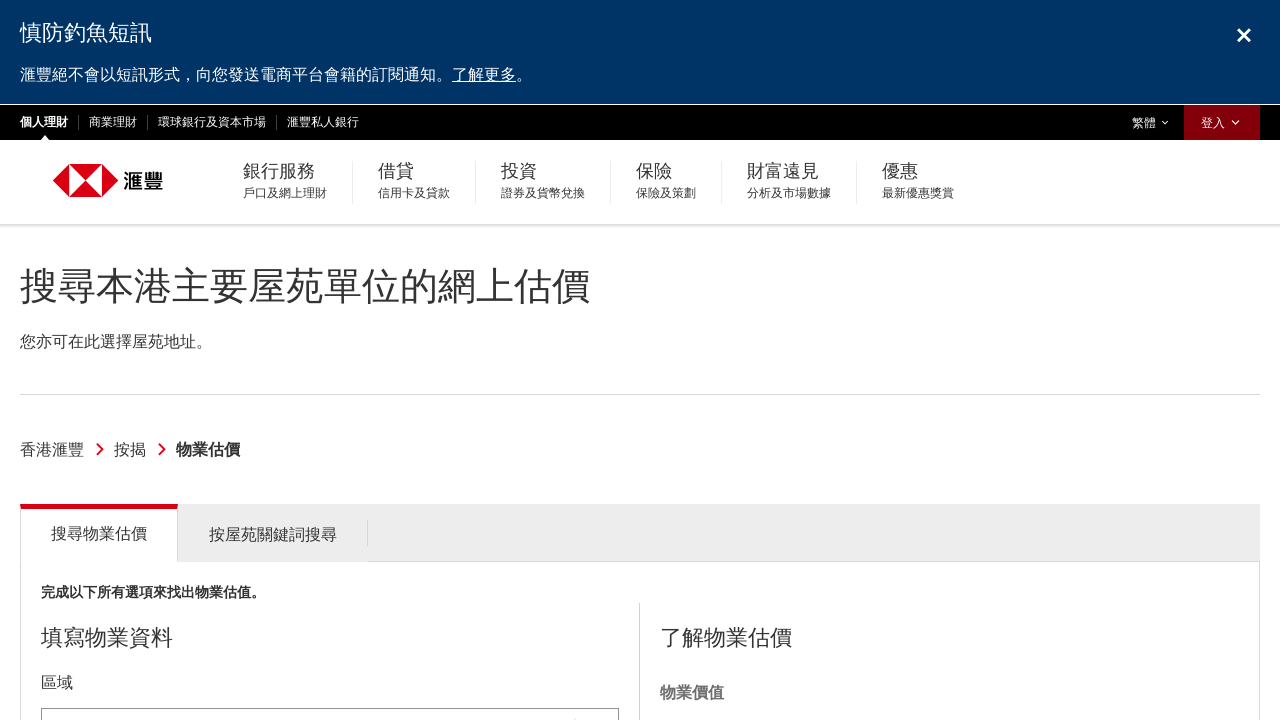

Clicked region dropdown at (330, 698) on #tools_form_1_selectized
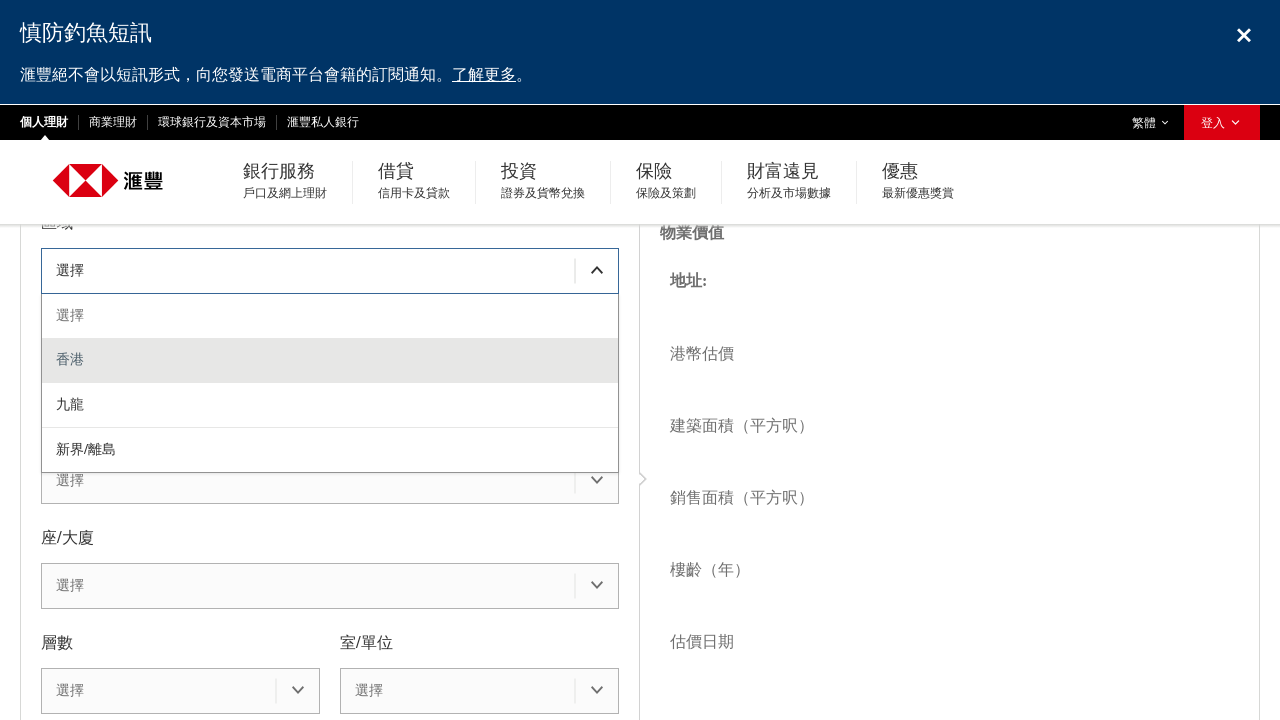

Region dropdown menu appeared
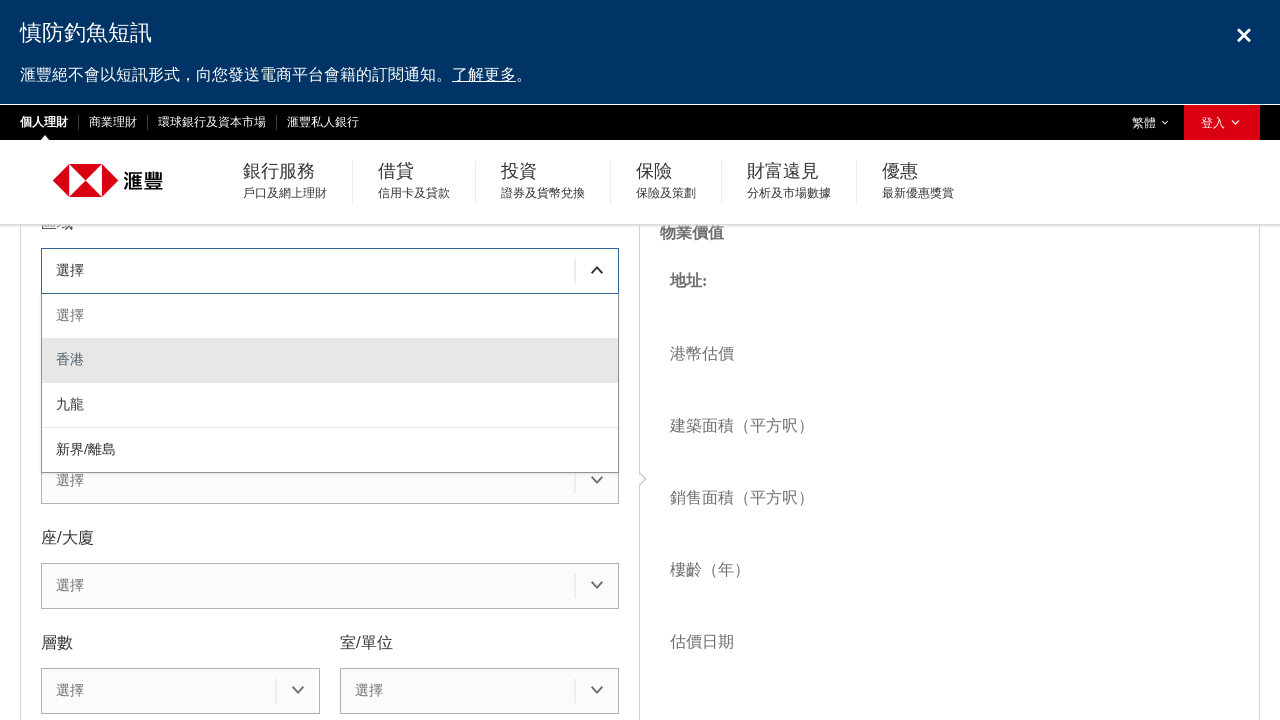

Selected first region option from dropdown at (330, 361) on #tools_form_1_menu div >> nth=1
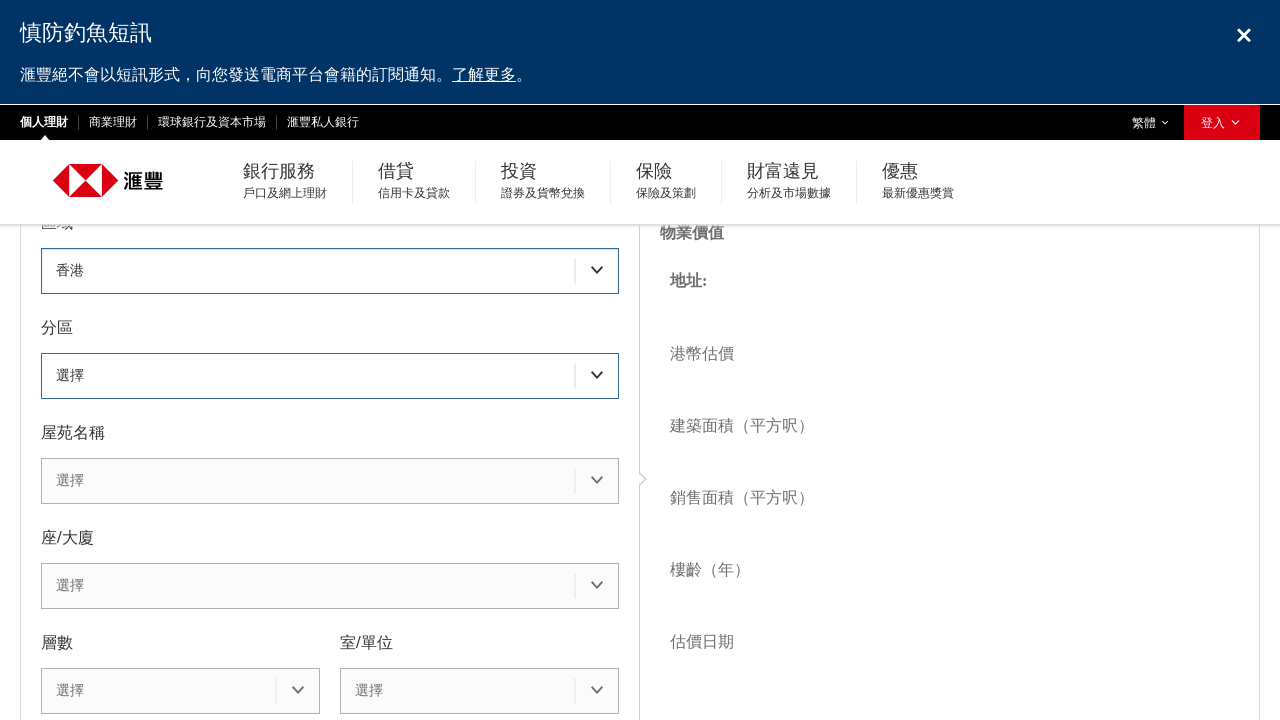

Waited for region selection to process
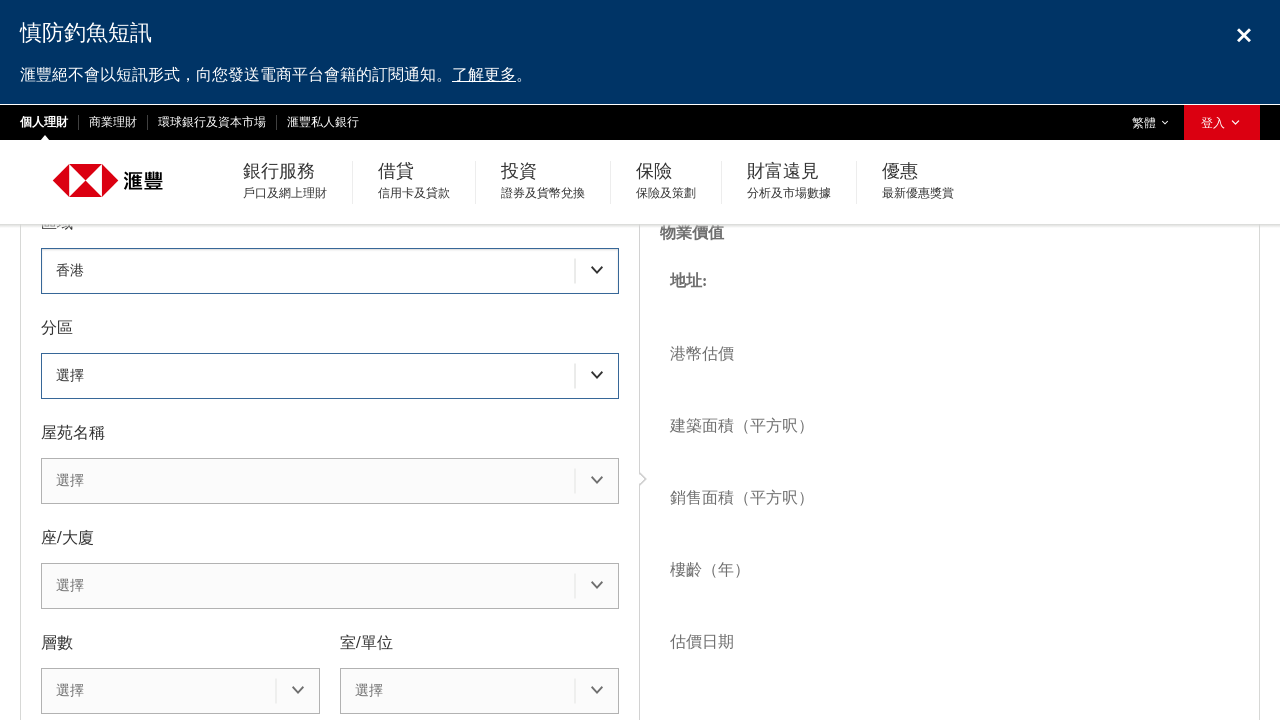

Clicked district dropdown at (330, 376) on #tools_form_2_selectized
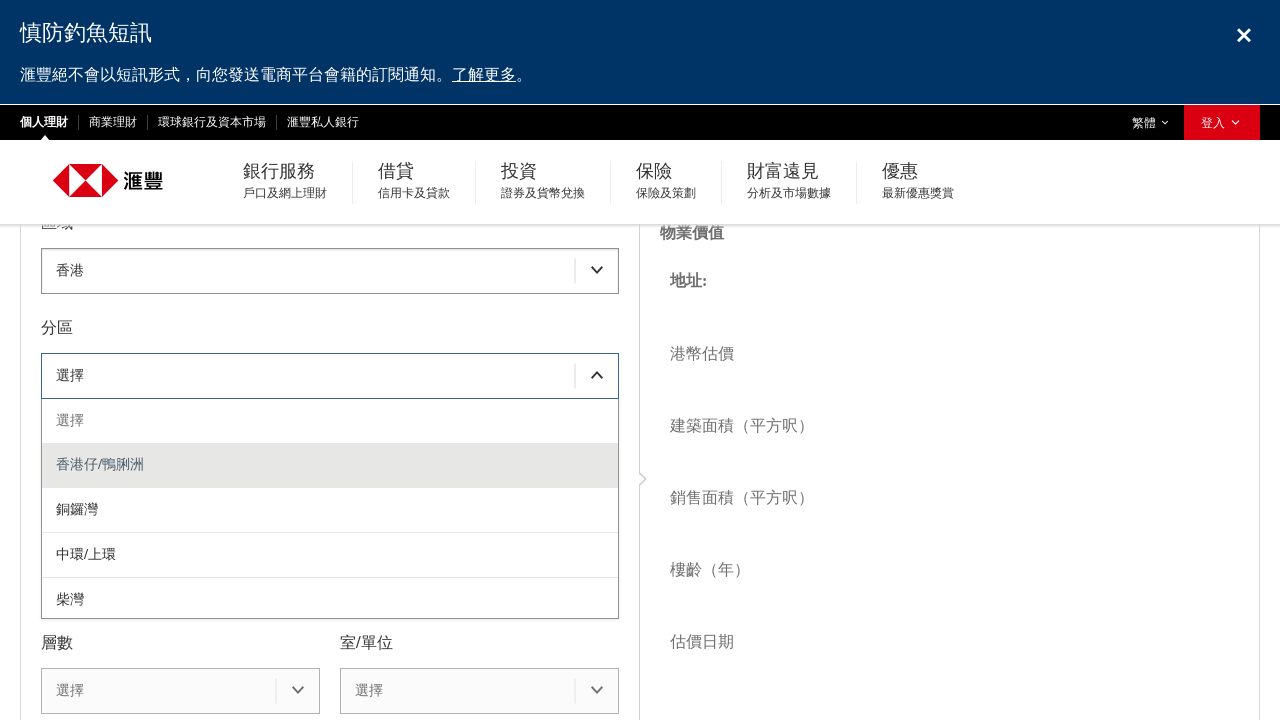

District dropdown menu appeared
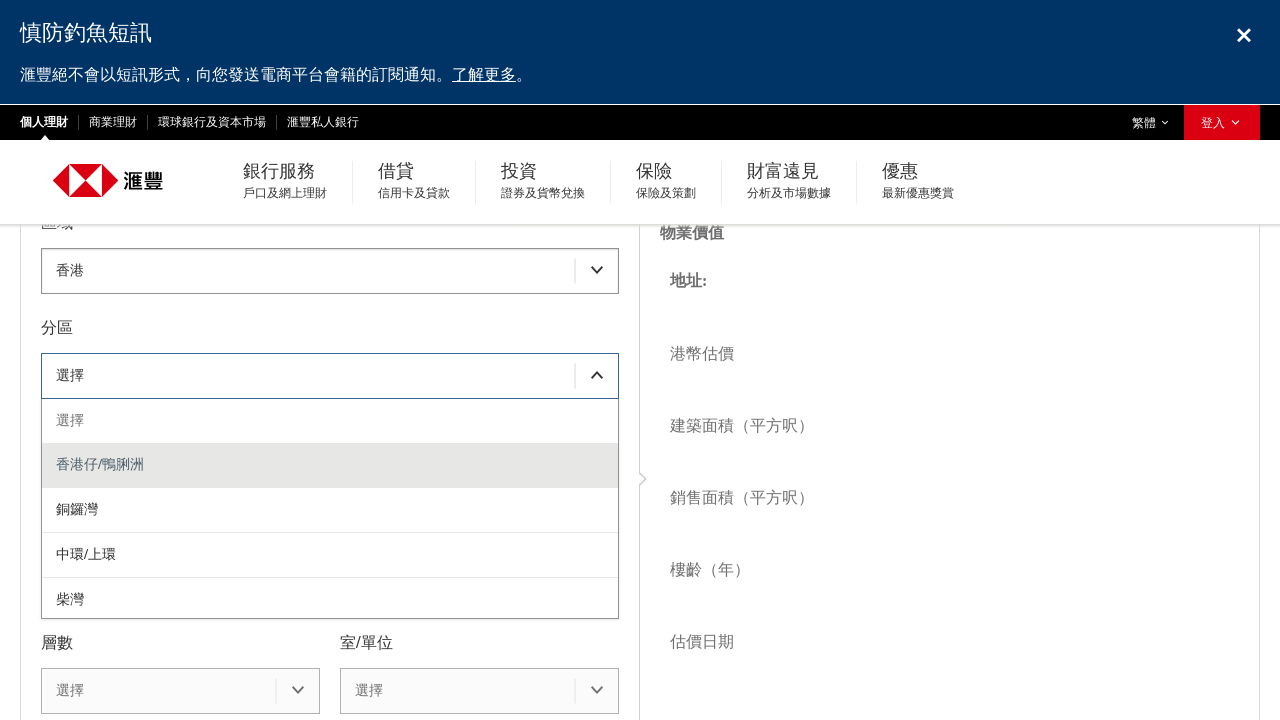

Selected first district option from dropdown at (330, 465) on #tools_form_2_menu div >> nth=1
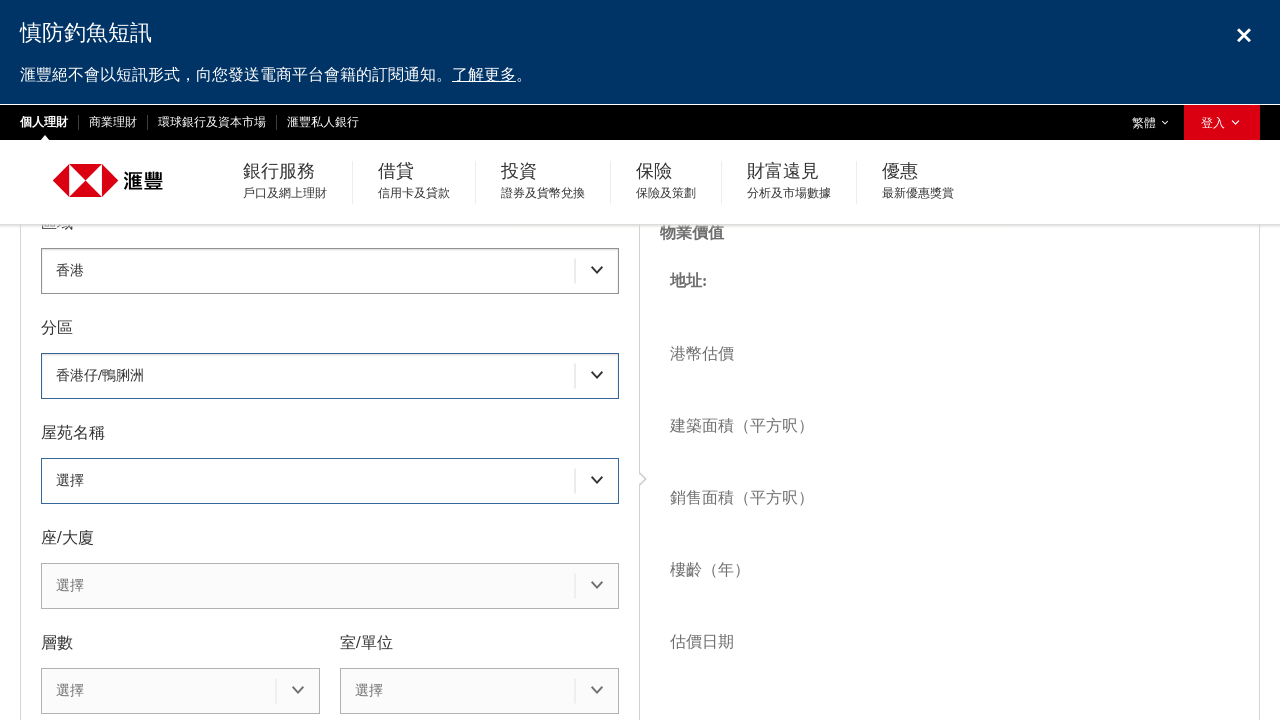

Waited for district selection to process
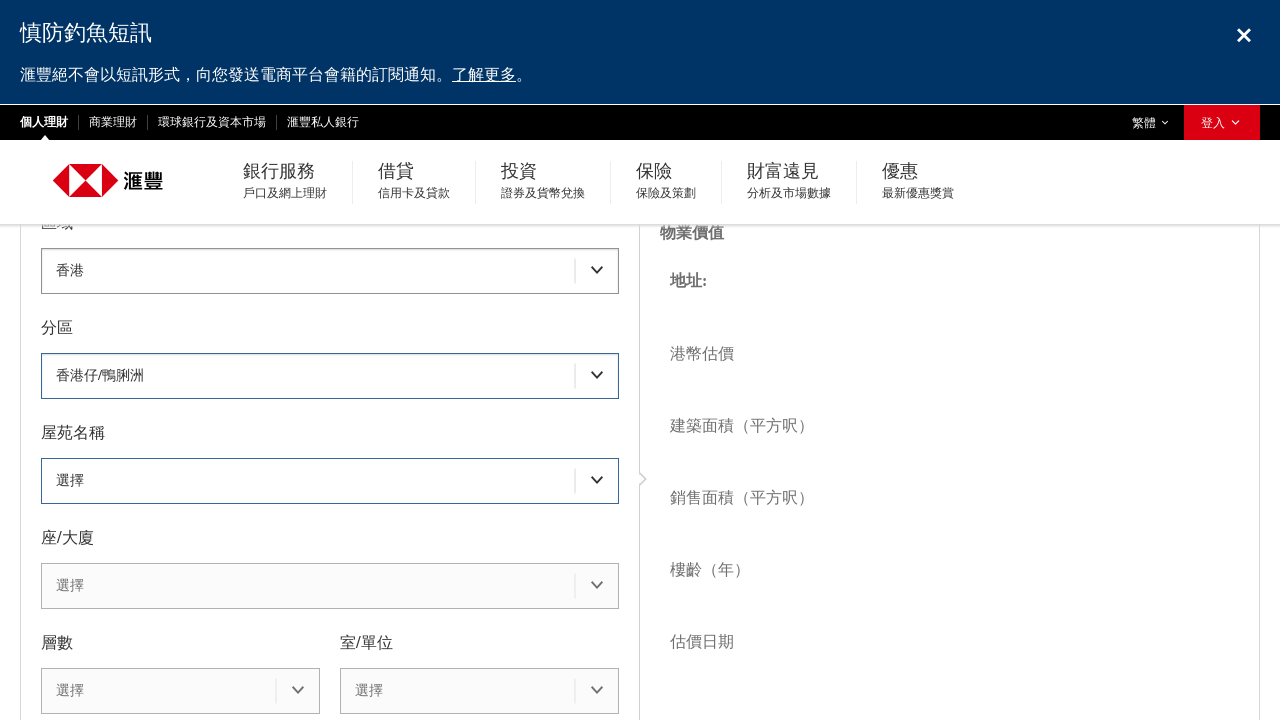

Clicked estate dropdown at (330, 481) on #tools_form_3_selectized
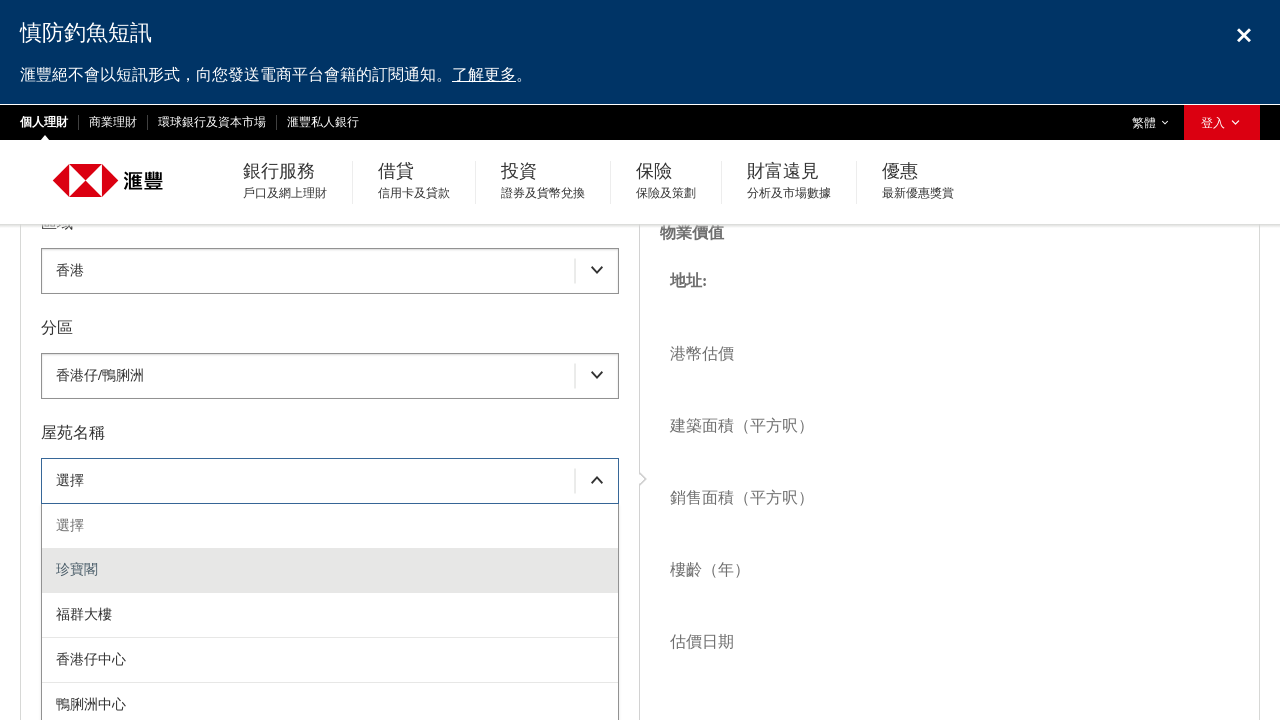

Estate dropdown menu appeared
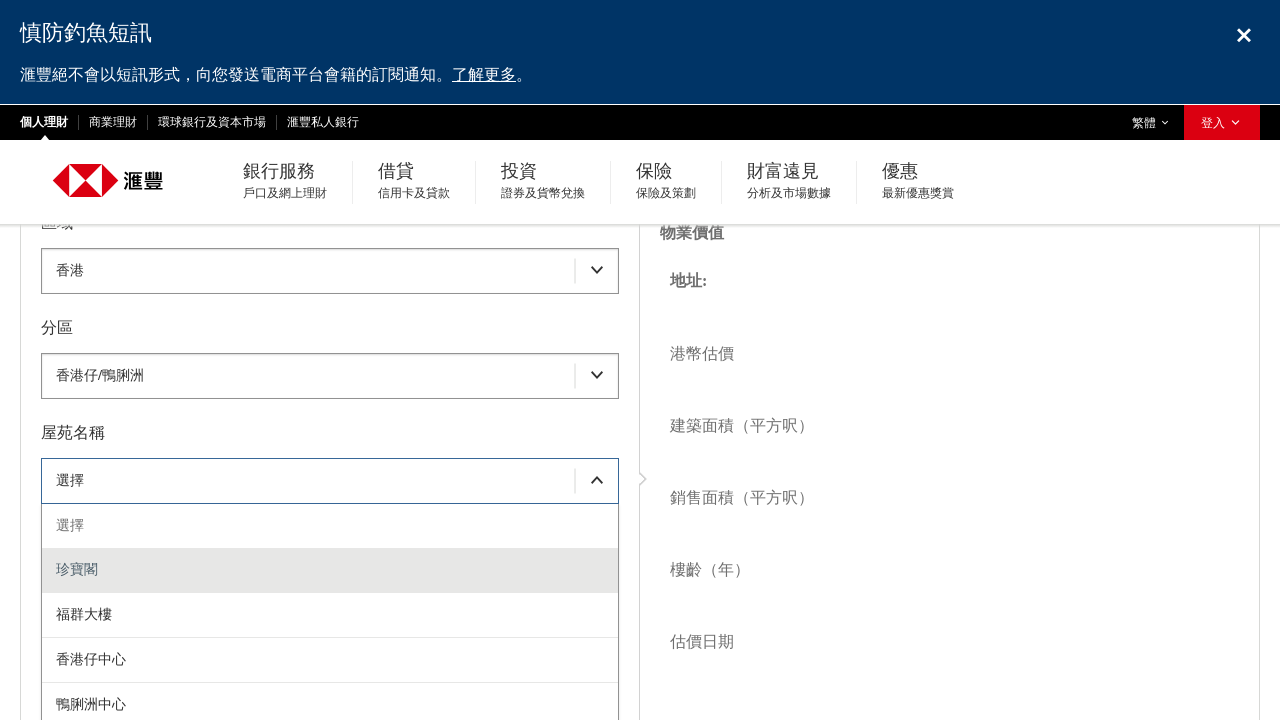

Selected first estate option from dropdown at (330, 570) on #tools_form_3_menu div >> nth=1
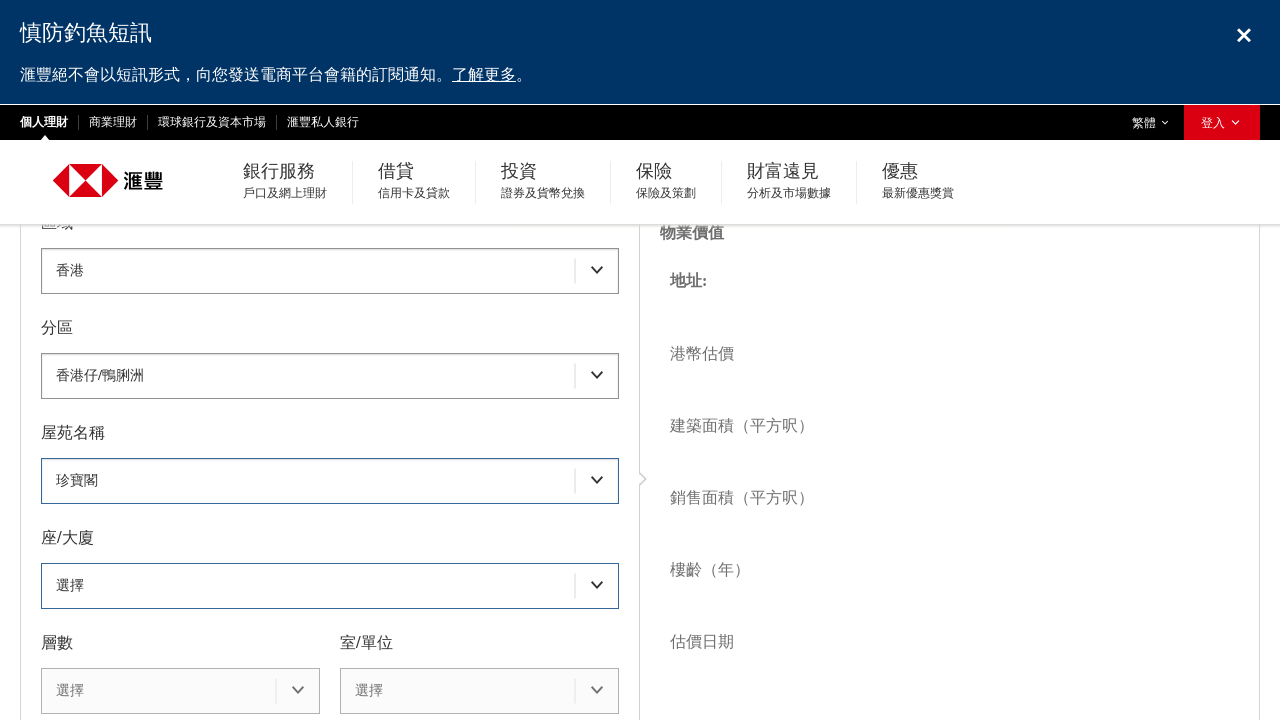

Waited for estate selection to process
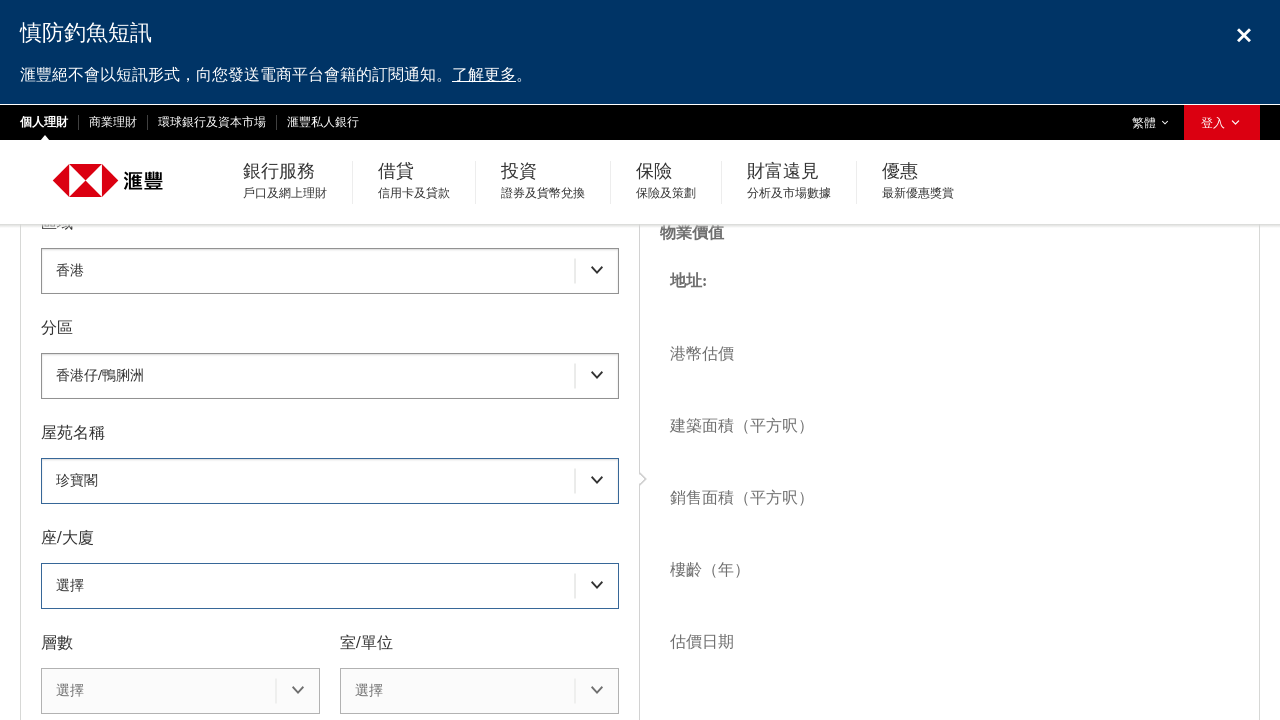

Clicked building dropdown at (330, 586) on #tools_form_4_selectized
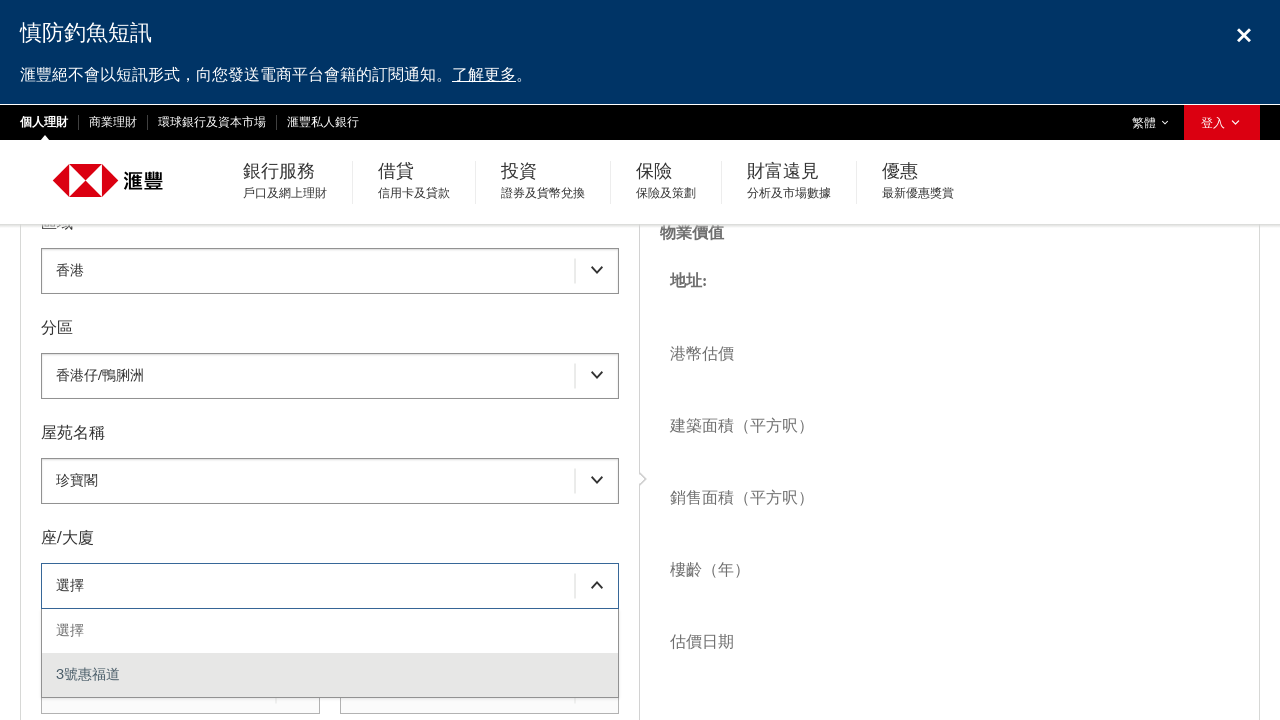

Building dropdown menu appeared
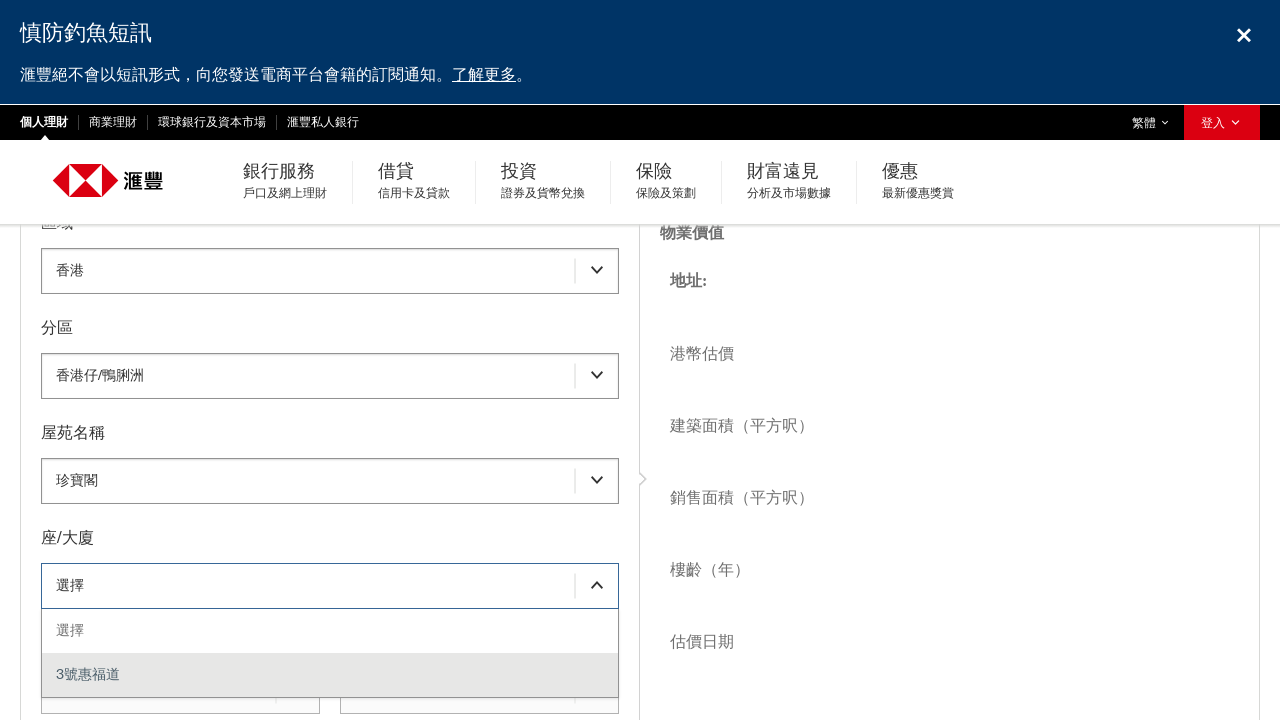

Selected first building option from dropdown at (330, 675) on #tools_form_4_menu div >> nth=1
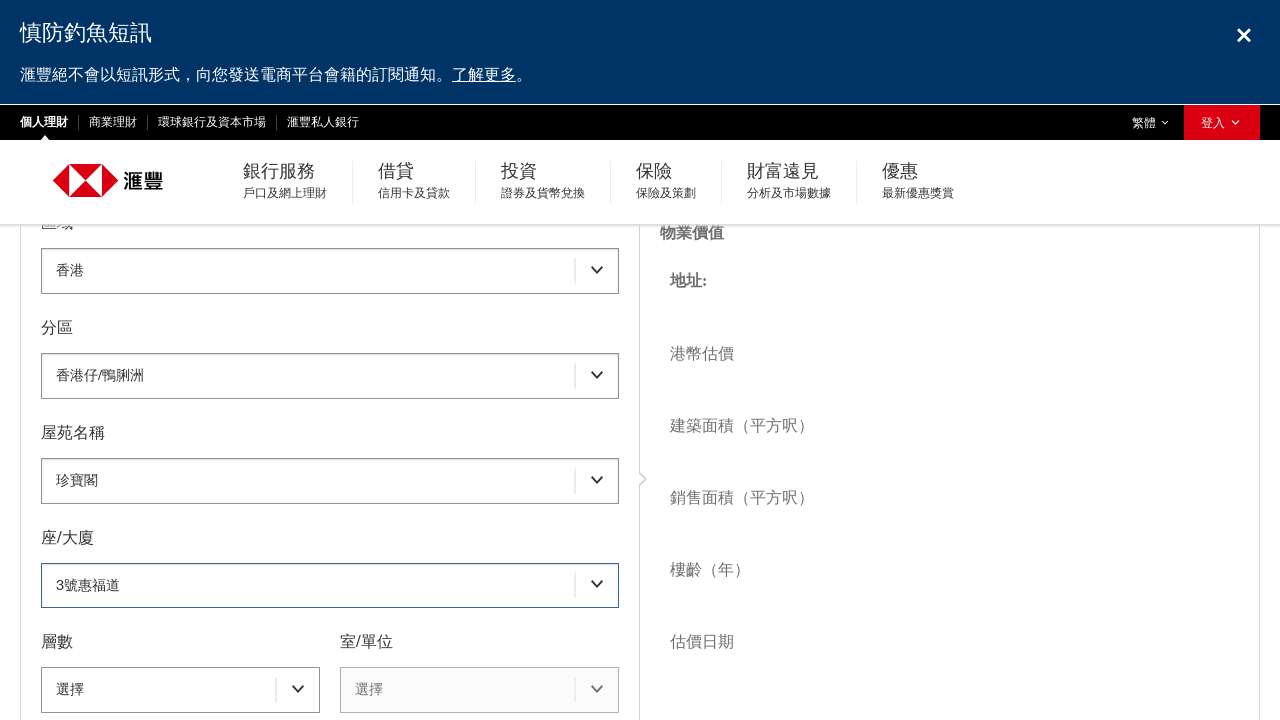

Waited for building selection to process
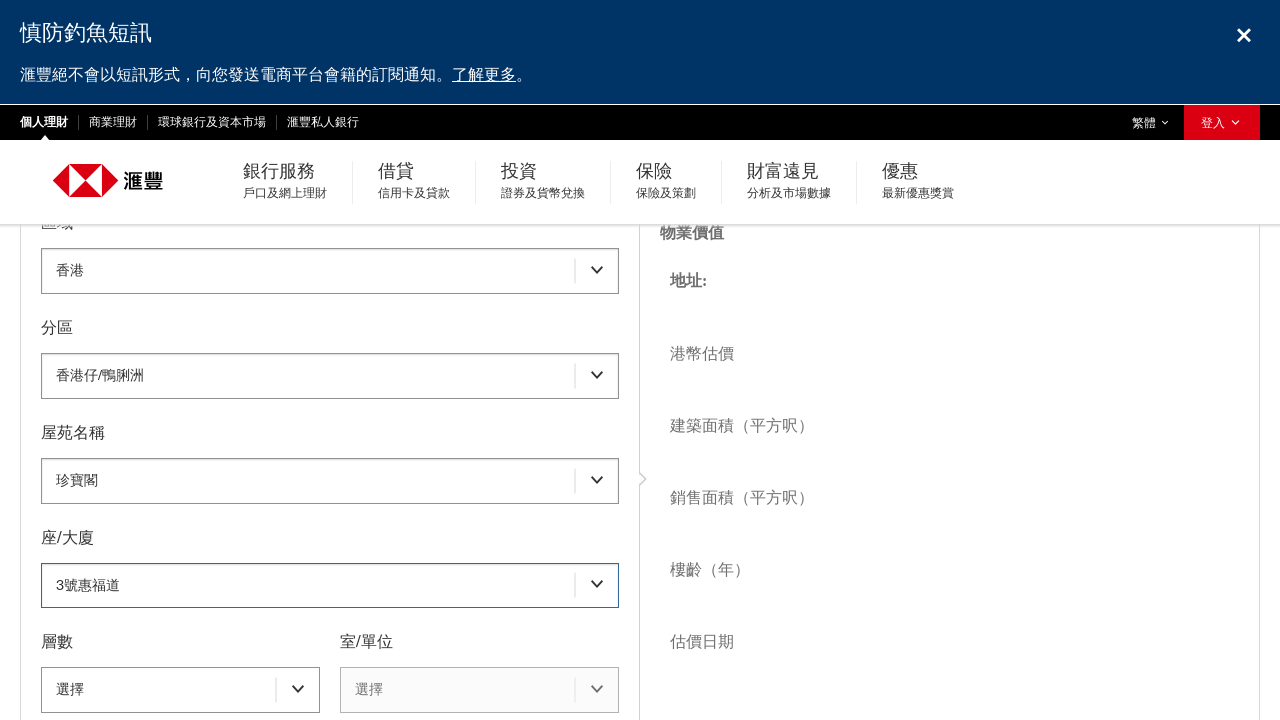

Clicked floor dropdown at (180, 690) on #tools_form_5_selectized
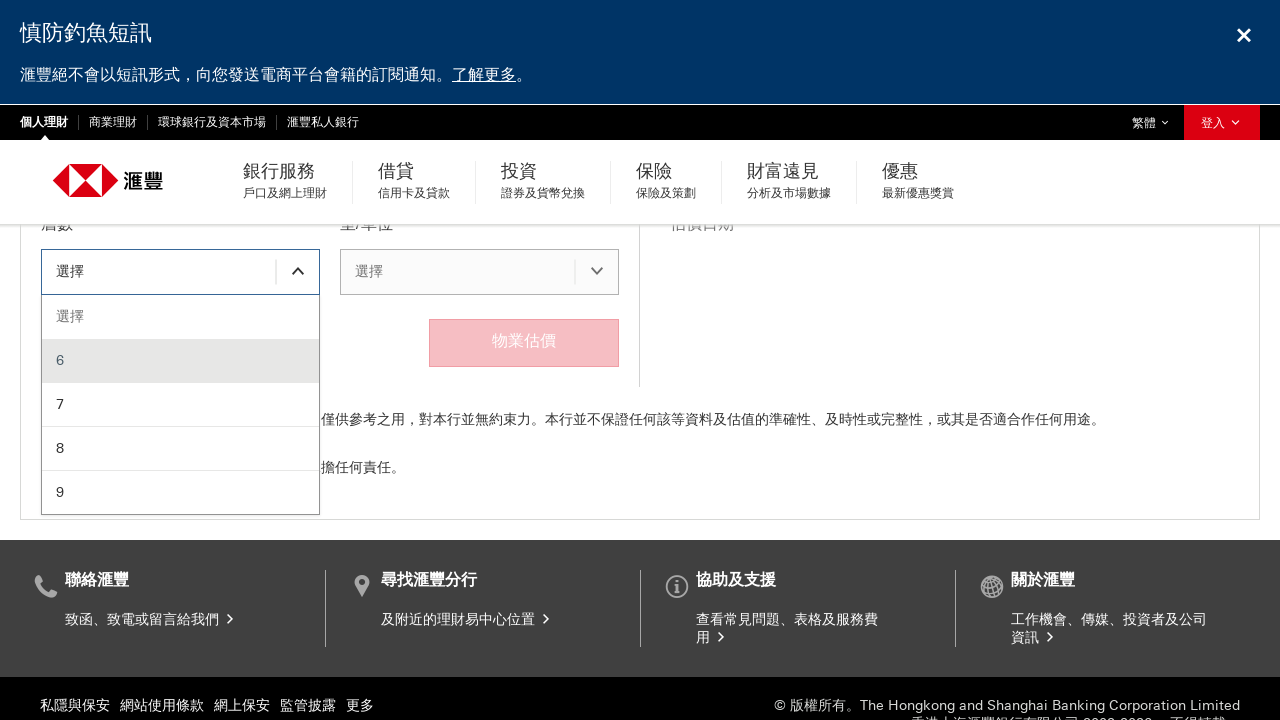

Floor dropdown menu appeared
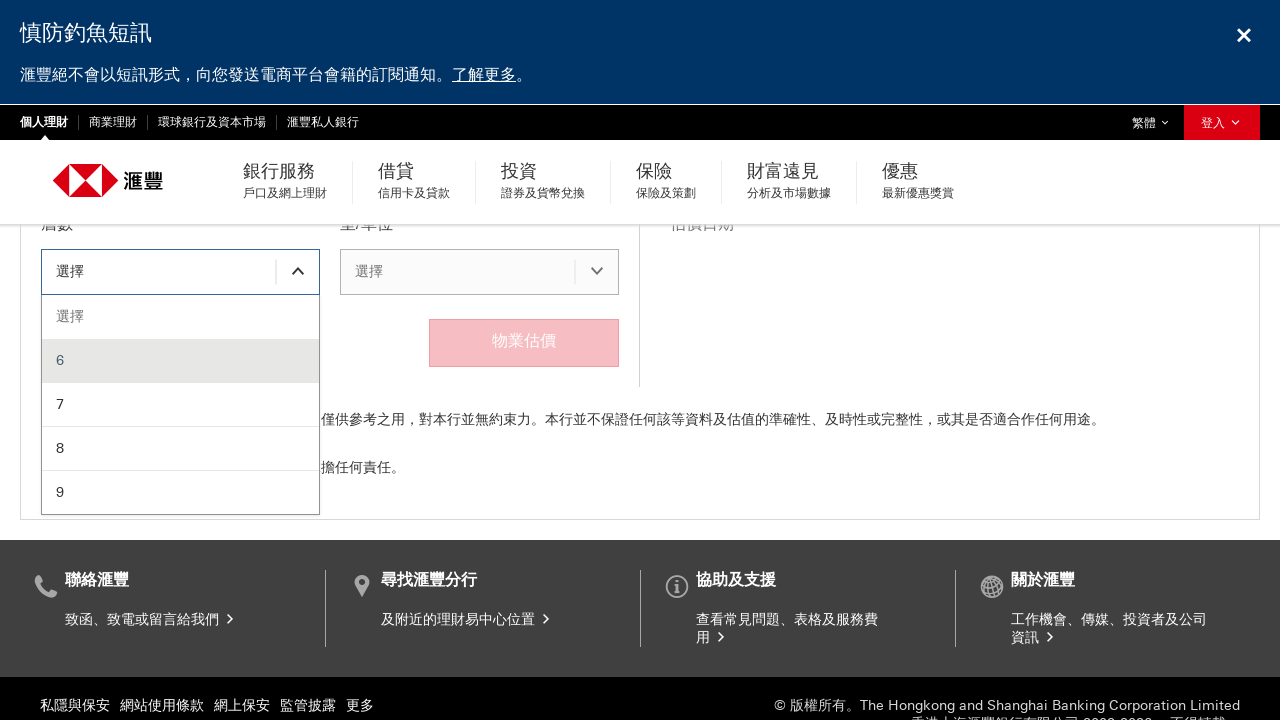

Selected first floor option from dropdown at (180, 361) on #tools_form_5_menu div >> nth=1
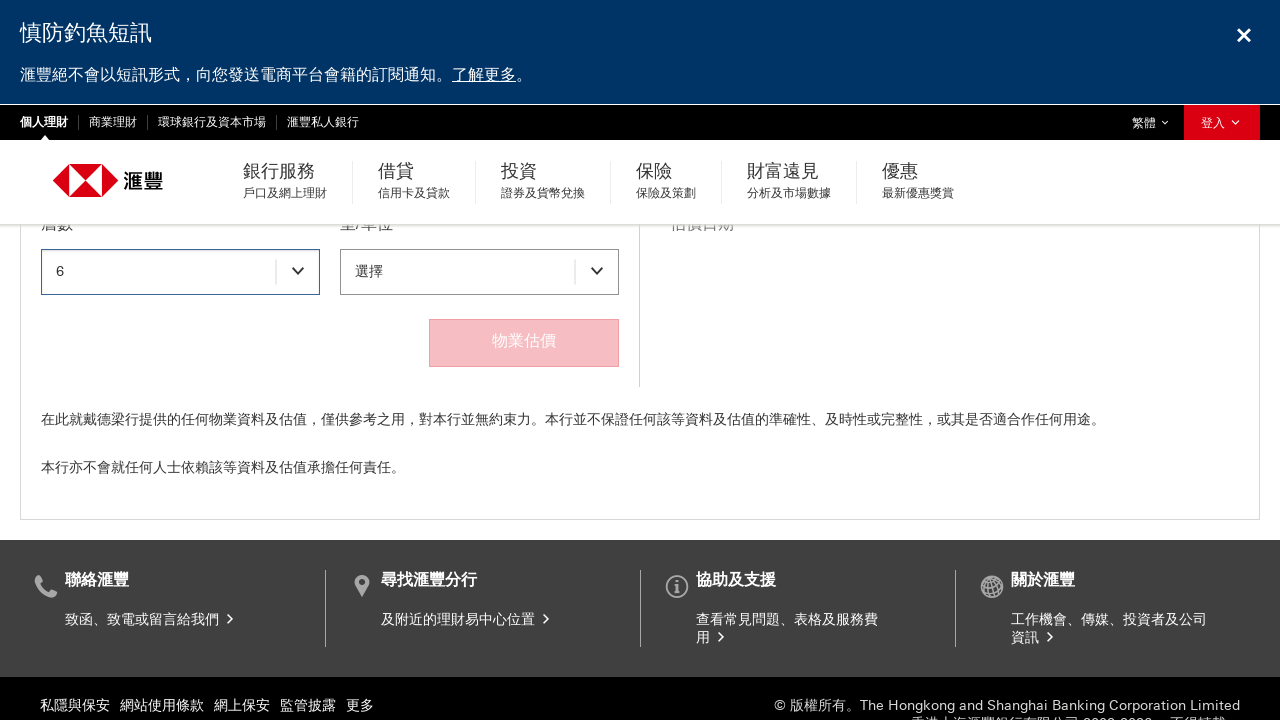

Waited for floor selection to process
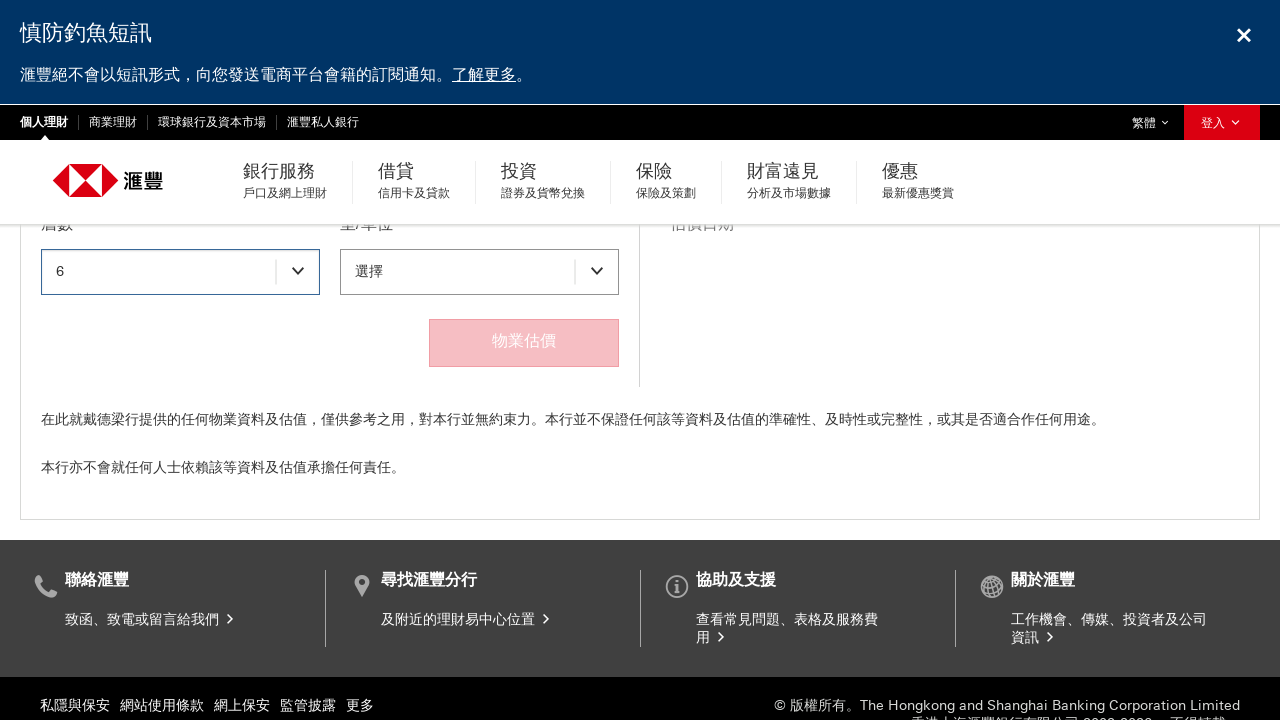

Clicked block dropdown at (480, 272) on #tools_form_6_selectized
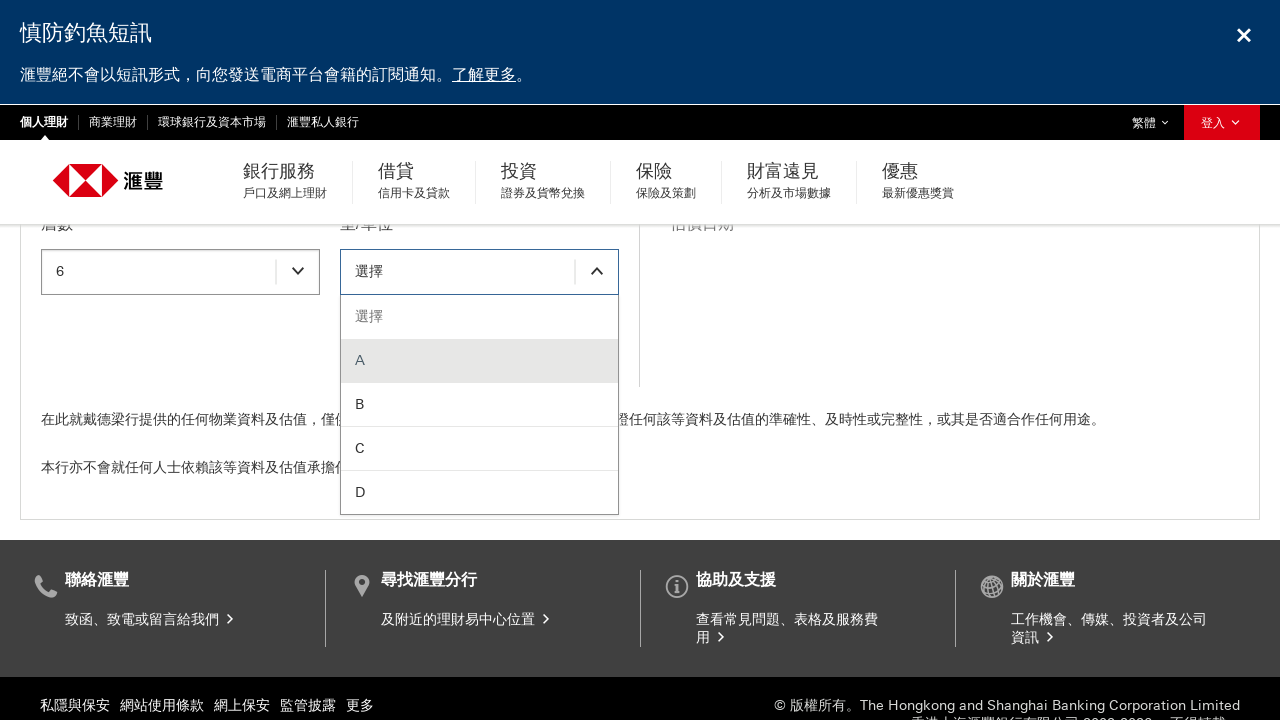

Block dropdown menu appeared
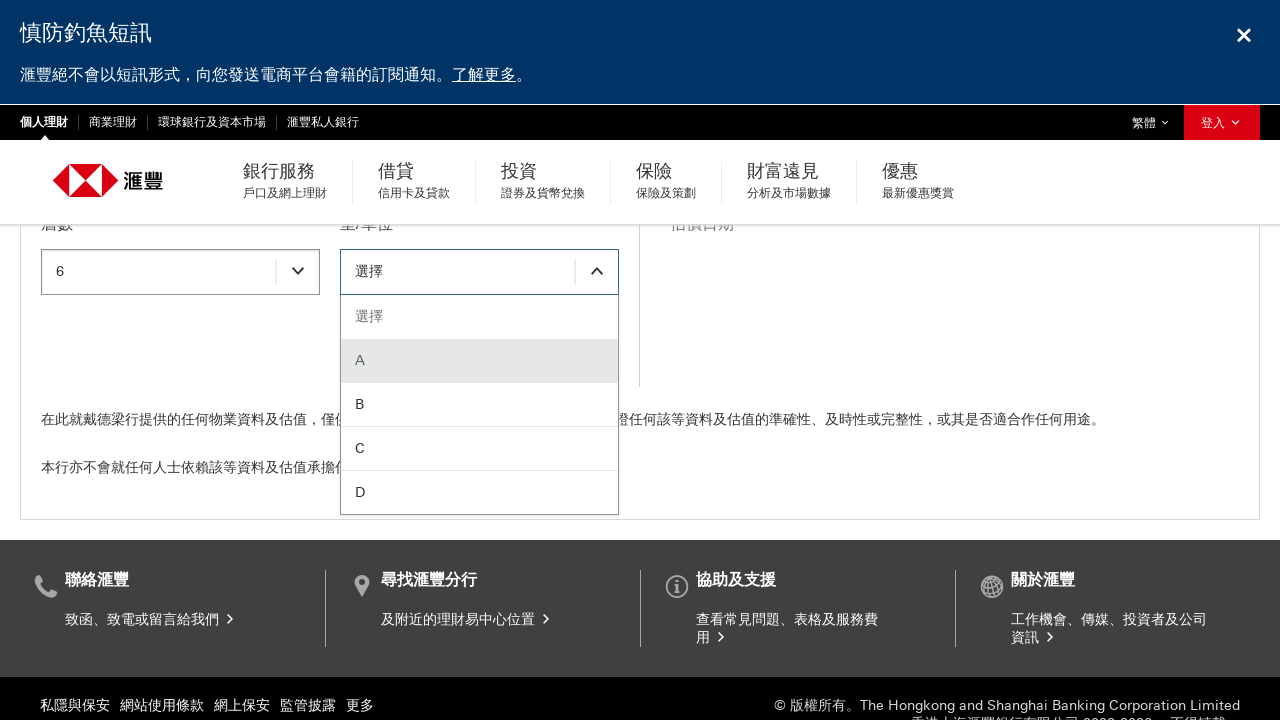

Selected first block option from dropdown at (480, 361) on #tools_form_6_menu div >> nth=1
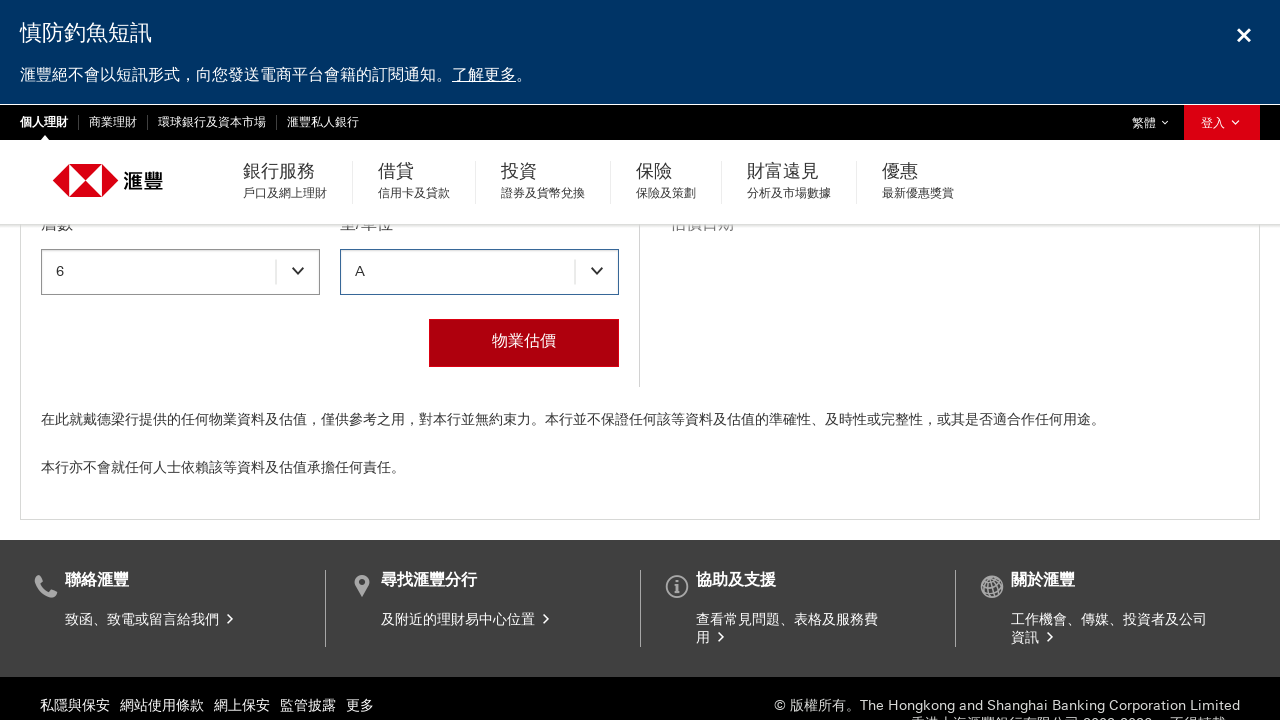

Waited for block selection to process
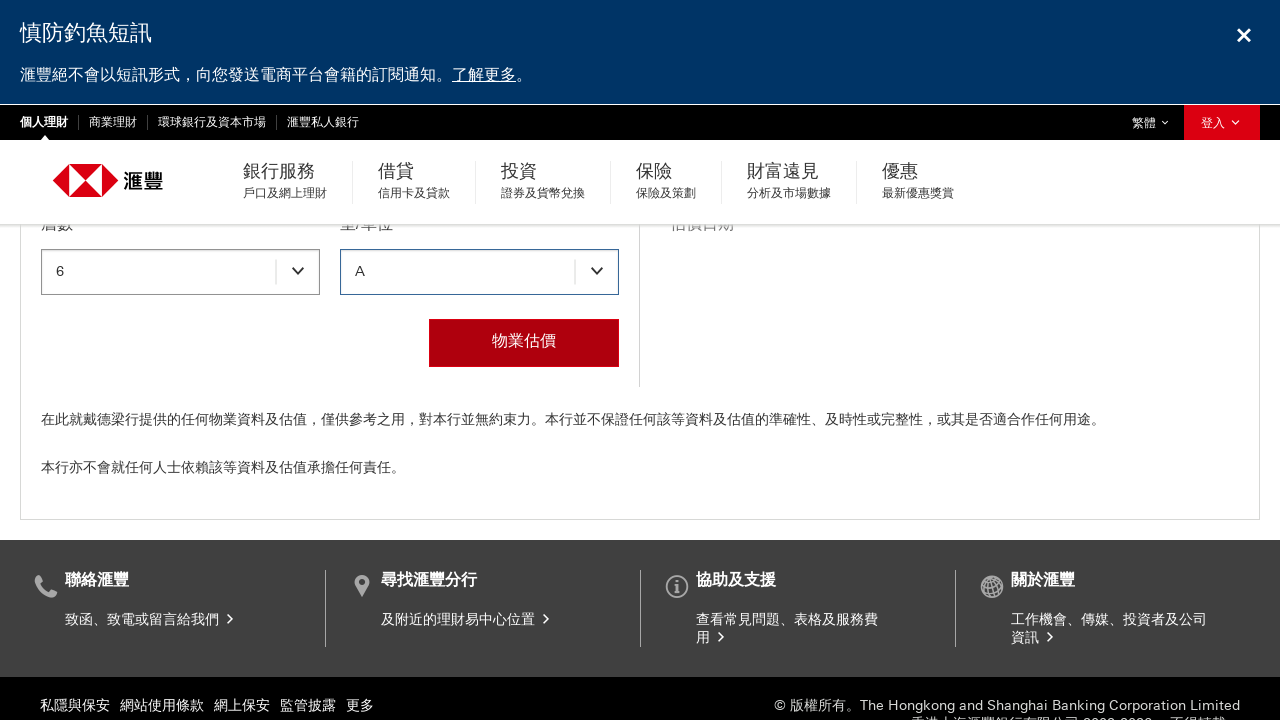

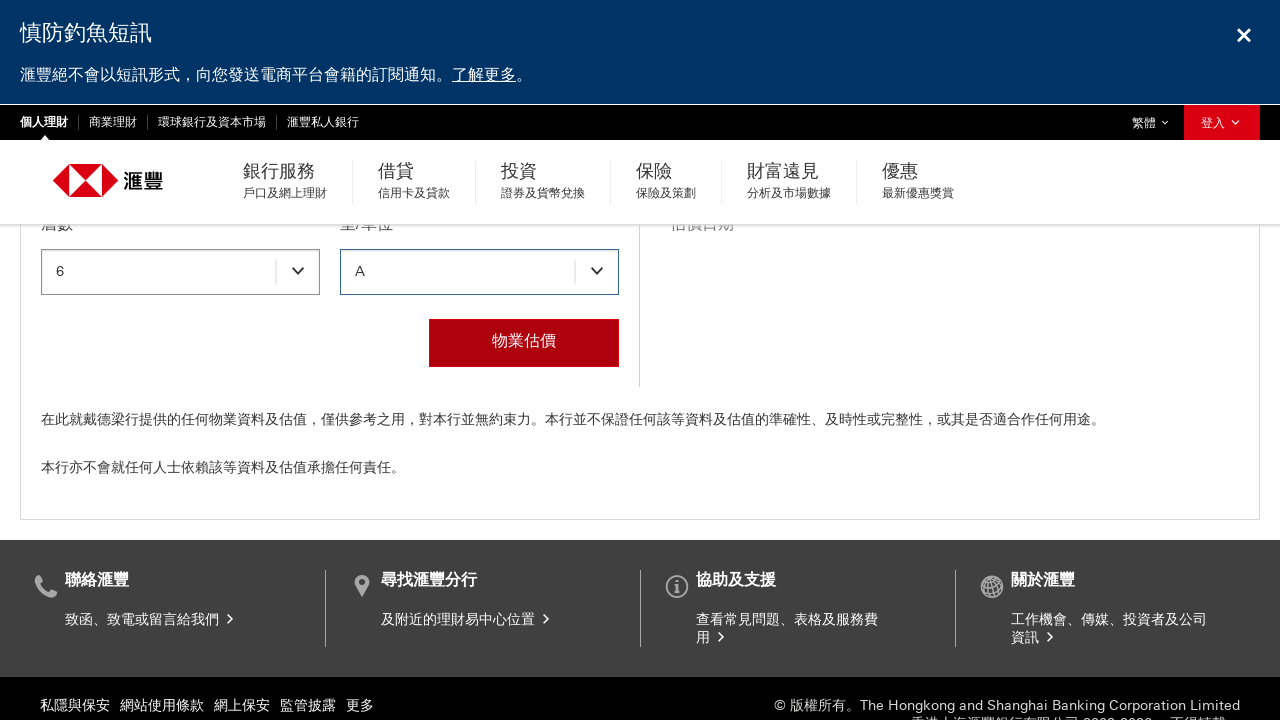